Tests registration validation by submitting form without first name and verifying error message is displayed

Starting URL: https://www.sharelane.com/cgi-bin/register.py?page=1&zip_code=55555

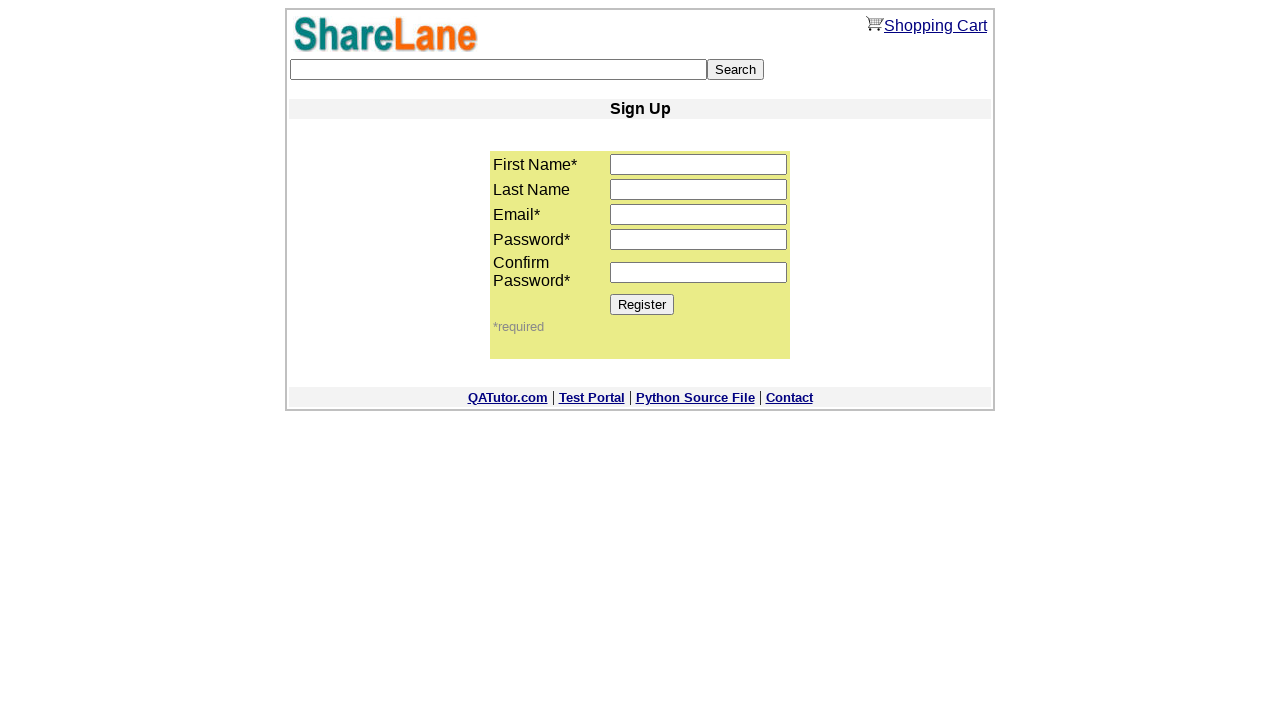

Left first name field empty on input[name='first_name']
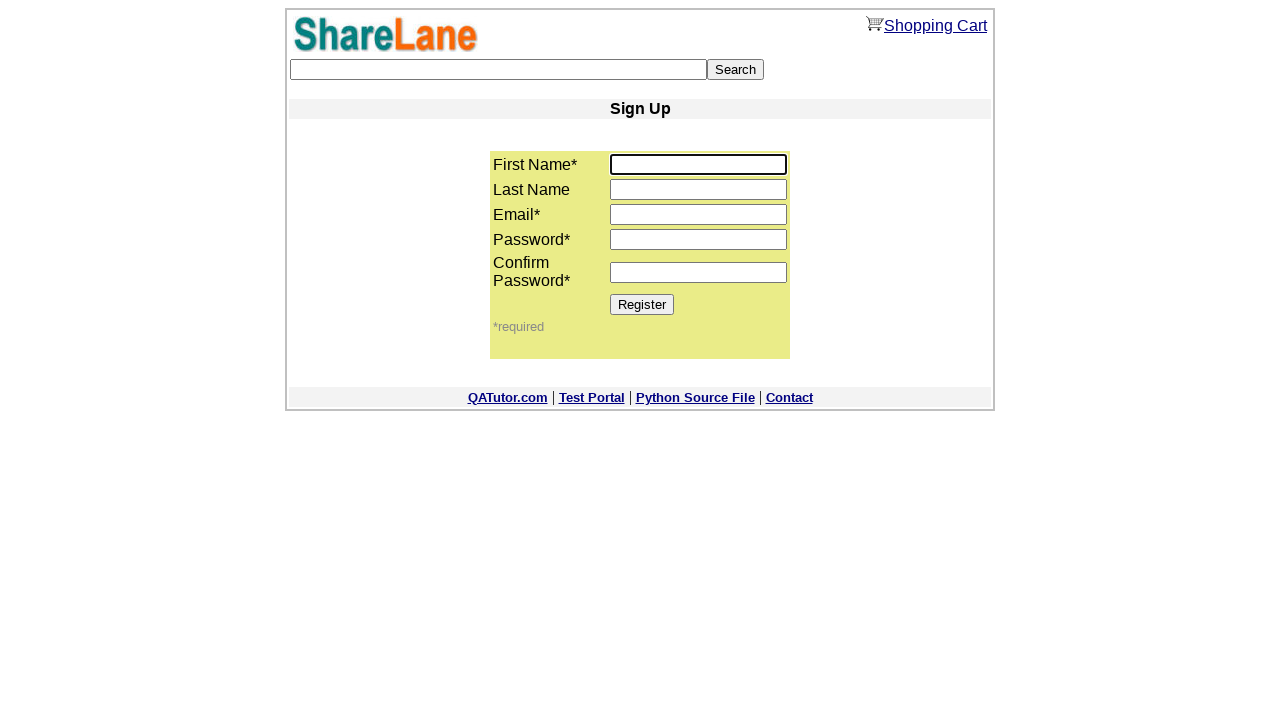

Filled last name field with 'Anufrik' on input[name='last_name']
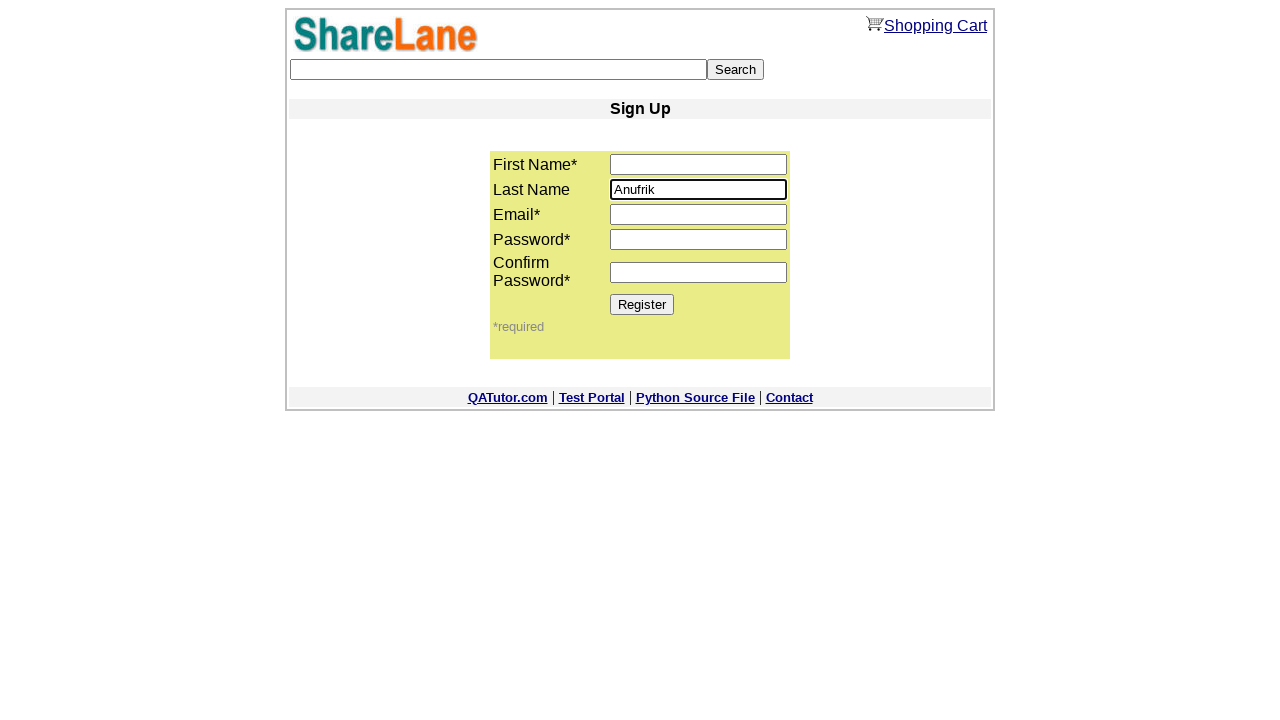

Filled email field with 'ad@mail.ru' on input[name='email']
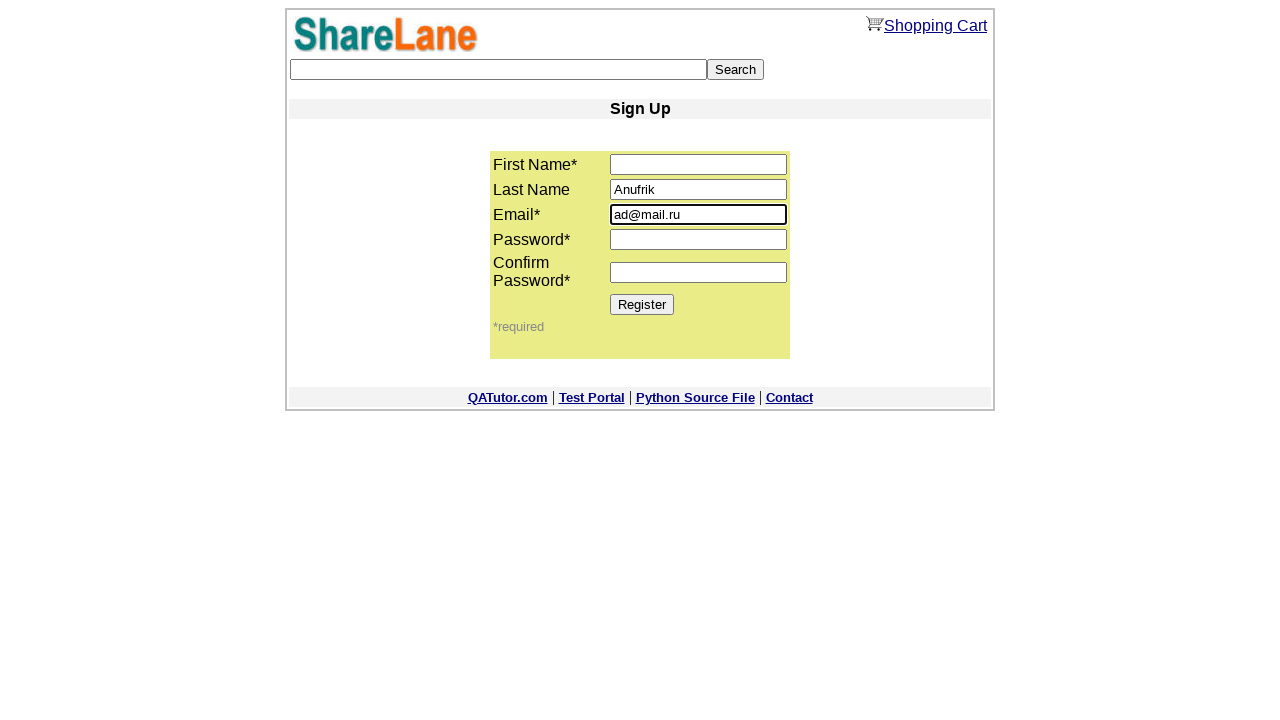

Filled password field with '1234' on input[name='password1']
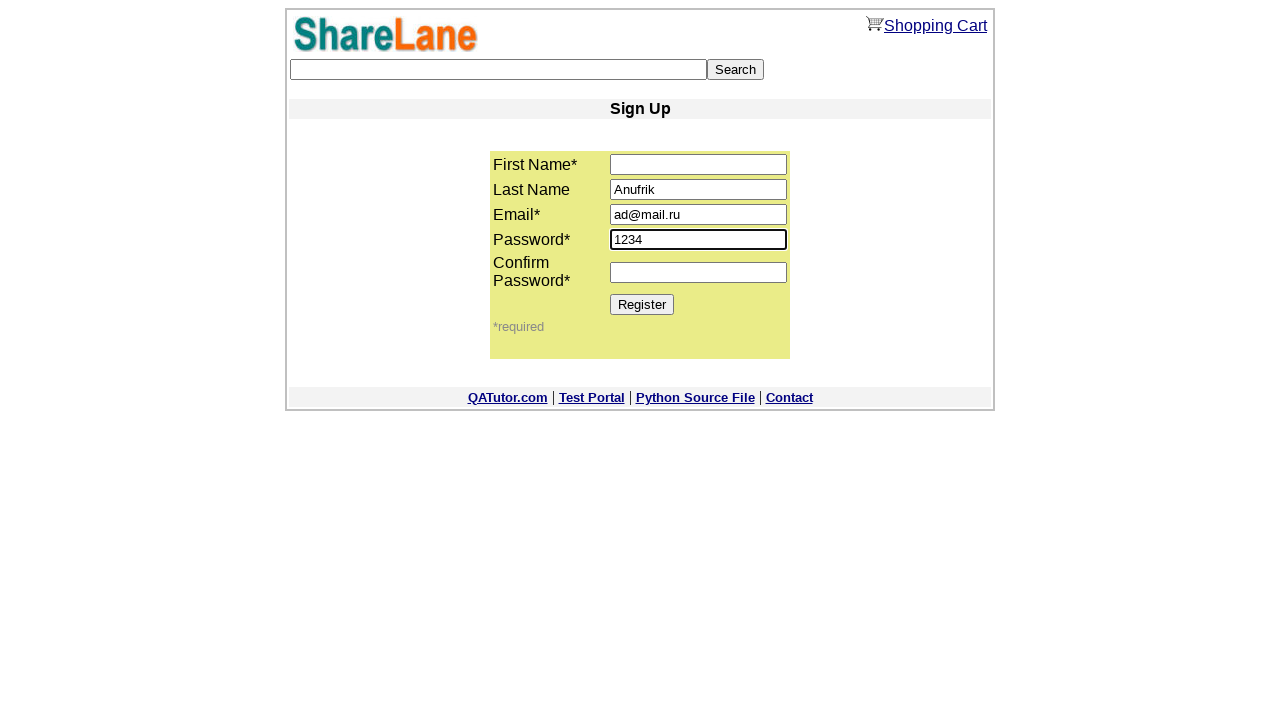

Filled confirm password field with '1234' on input[name='password2']
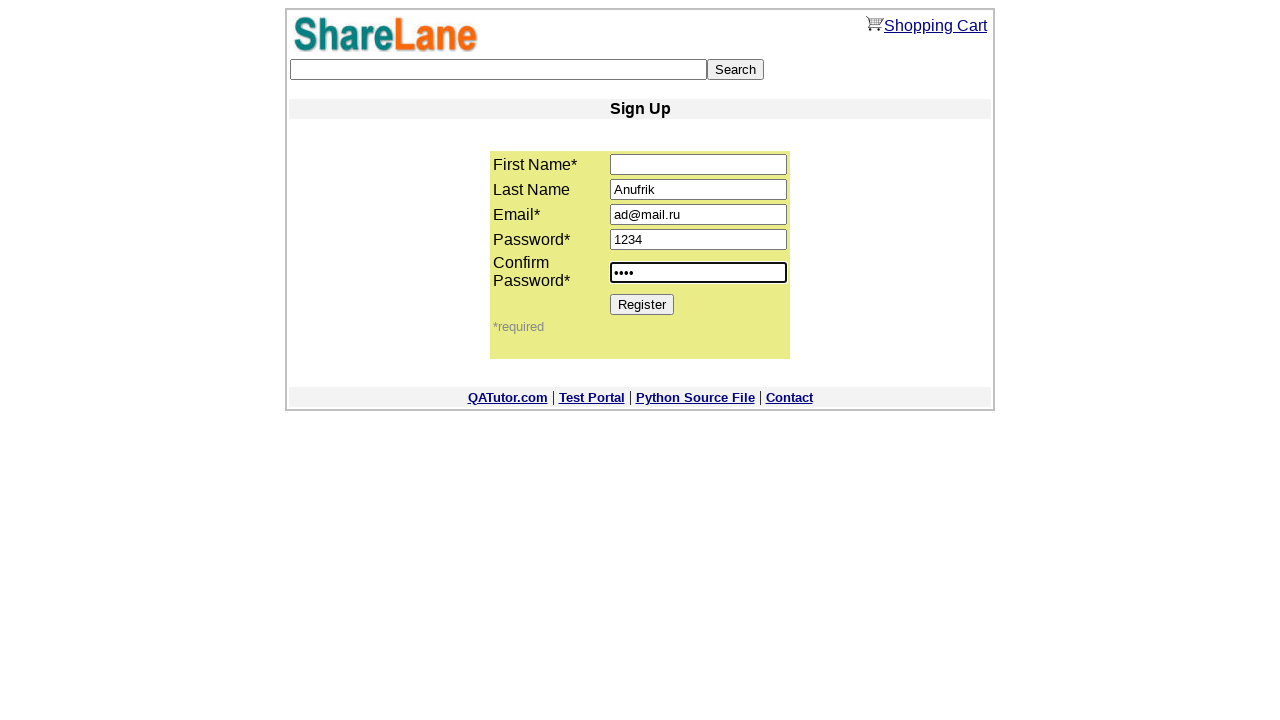

Clicked Register button to submit form at (642, 304) on input[value='Register']
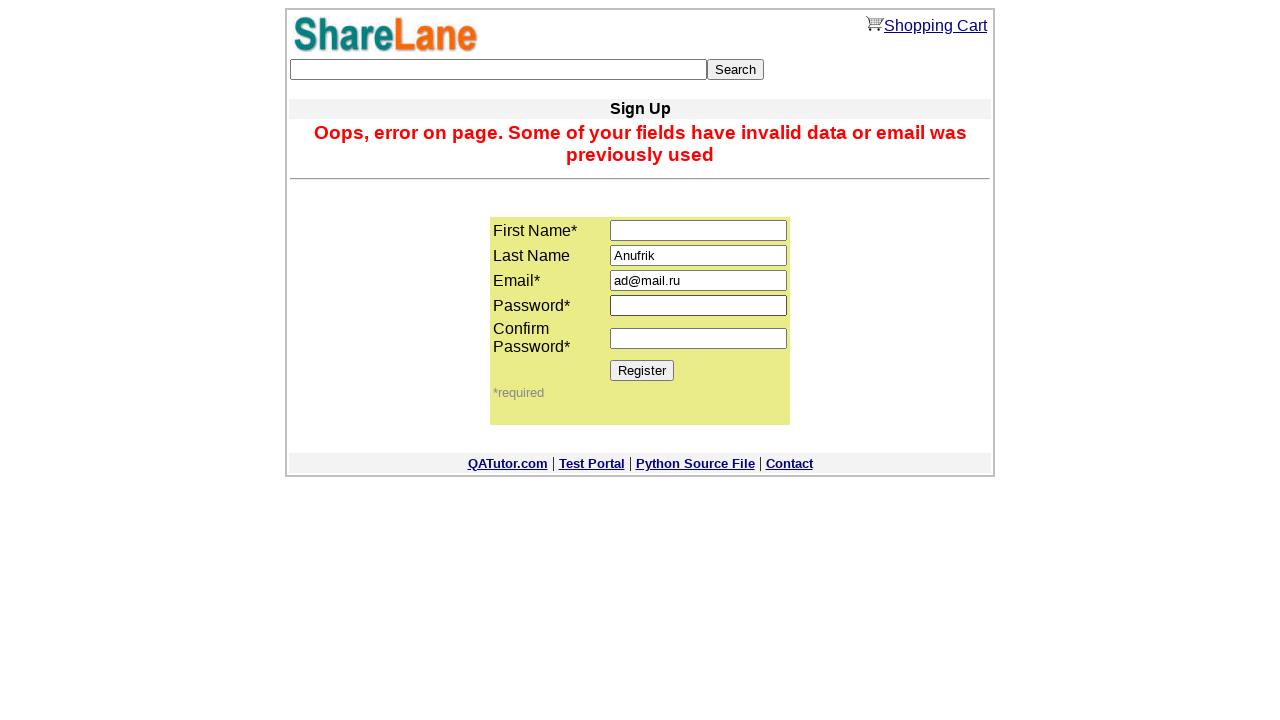

Verified error message 'invalid data' is displayed
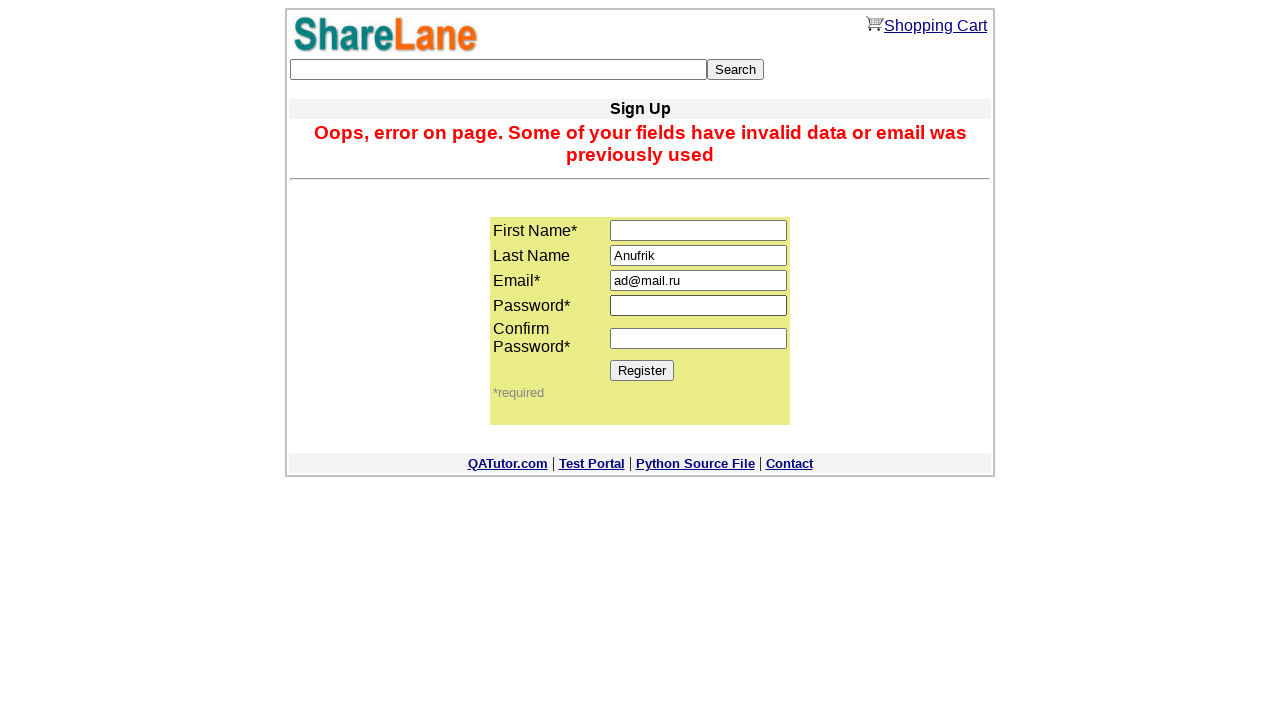

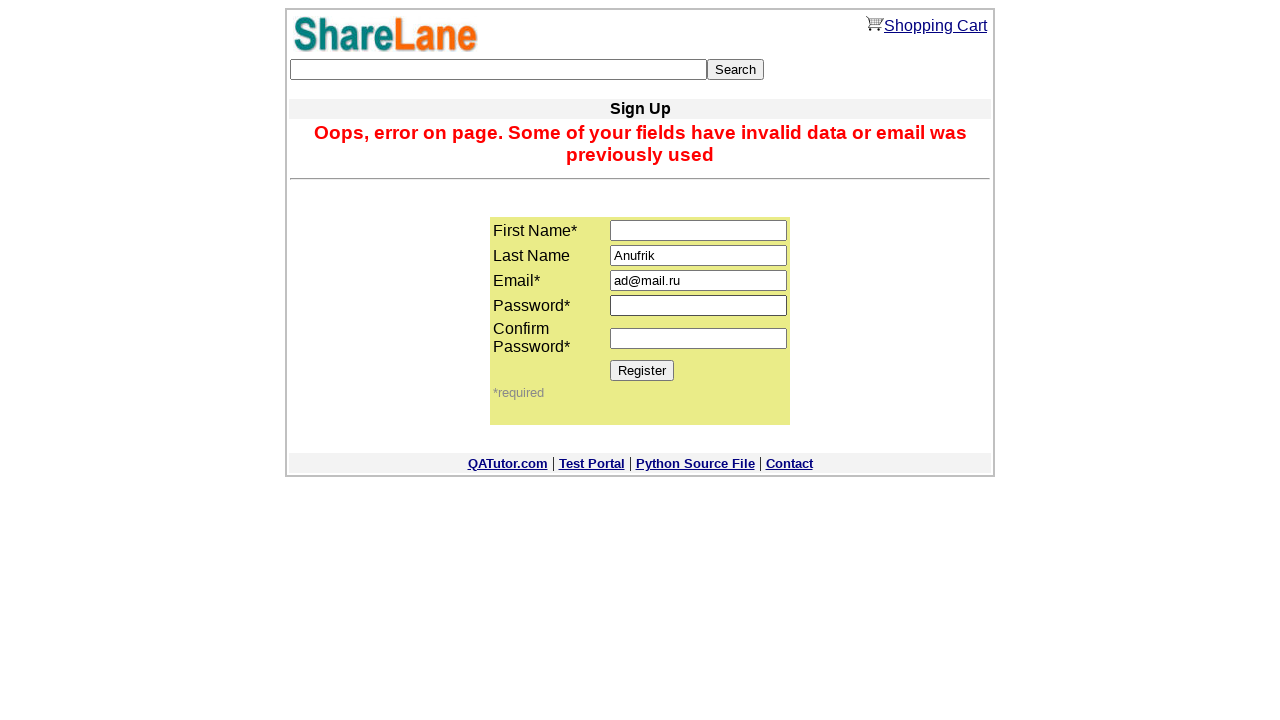